Navigates to Rahul Shetty Academy website and retrieves the page title

Starting URL: https://rahulshettyacademy.com/

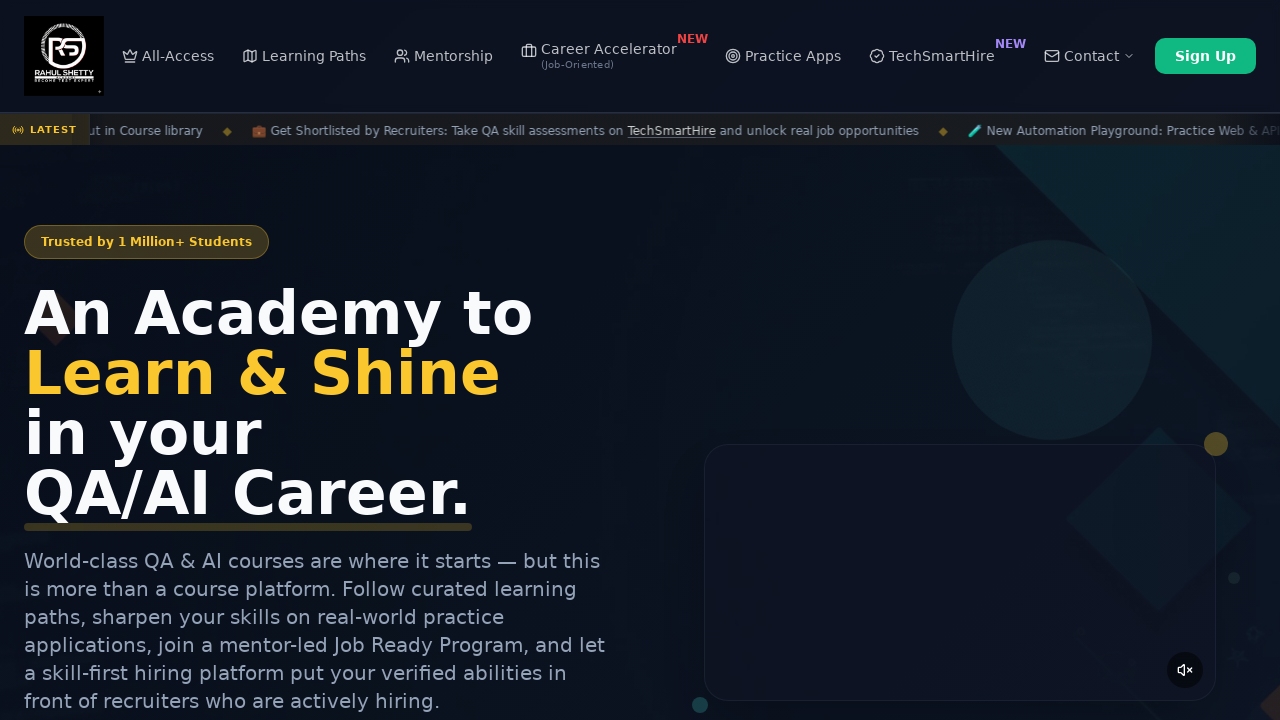

Navigated to Rahul Shetty Academy website
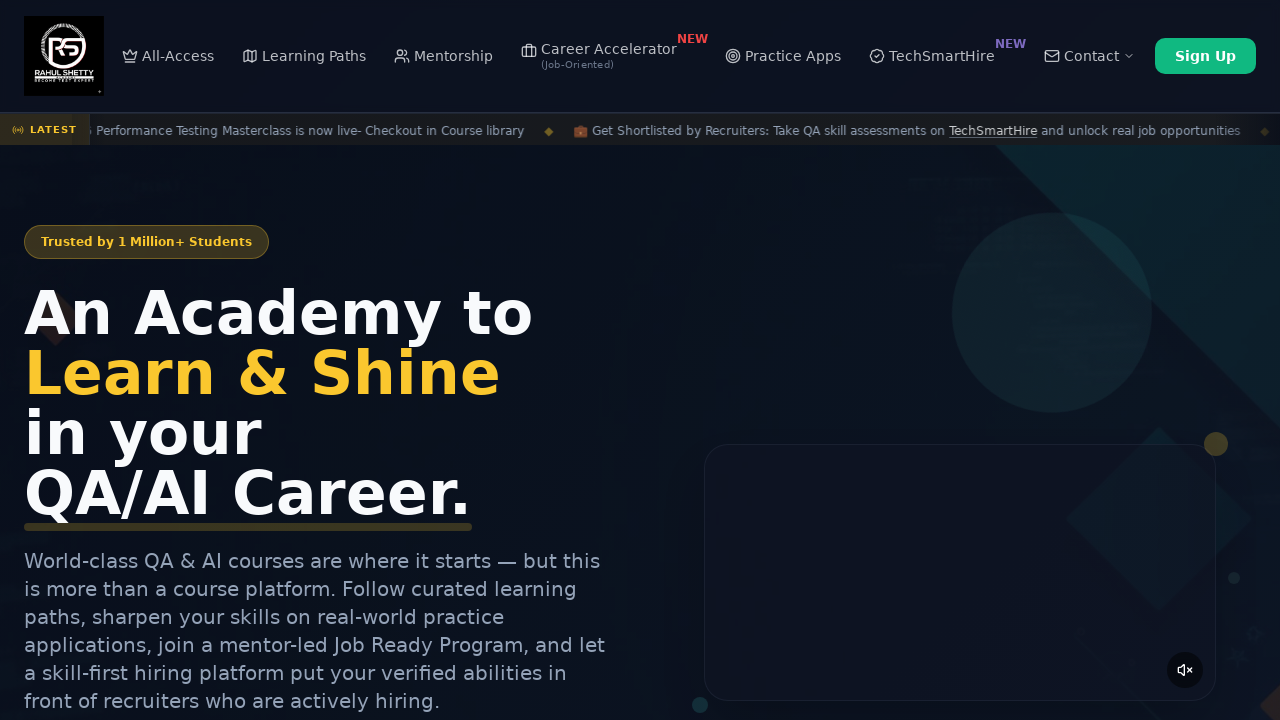

Retrieved page title
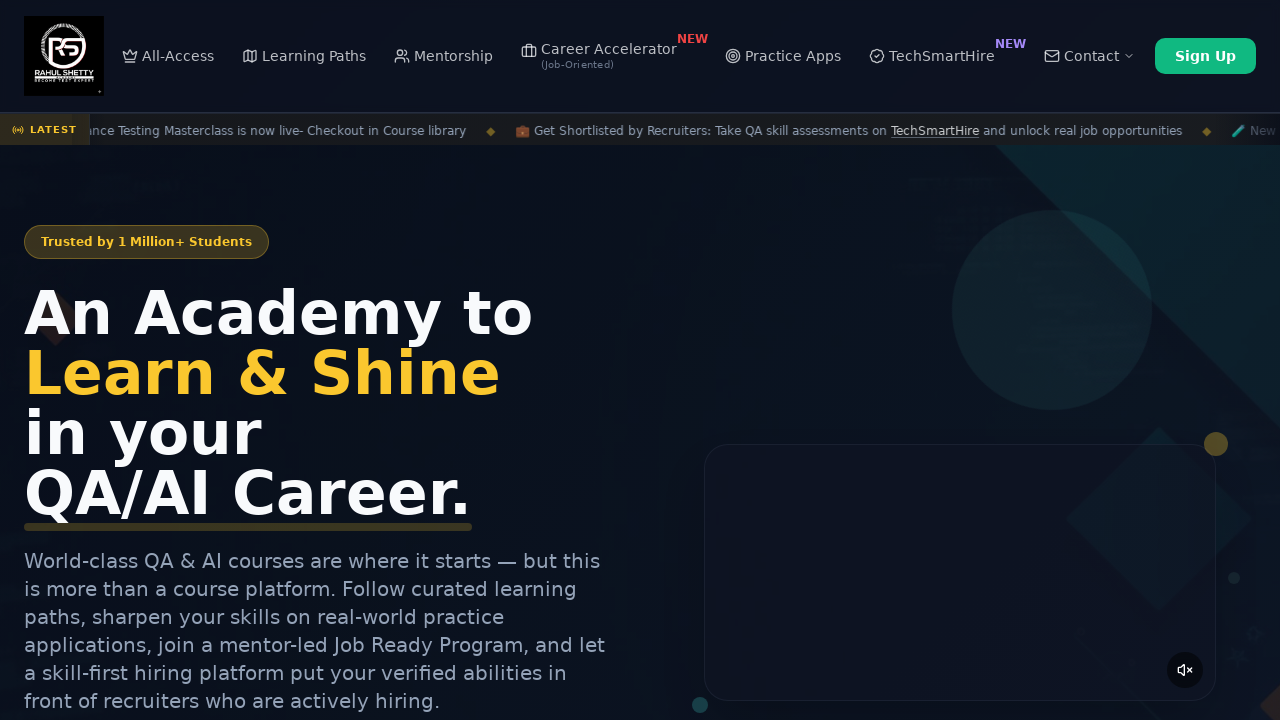

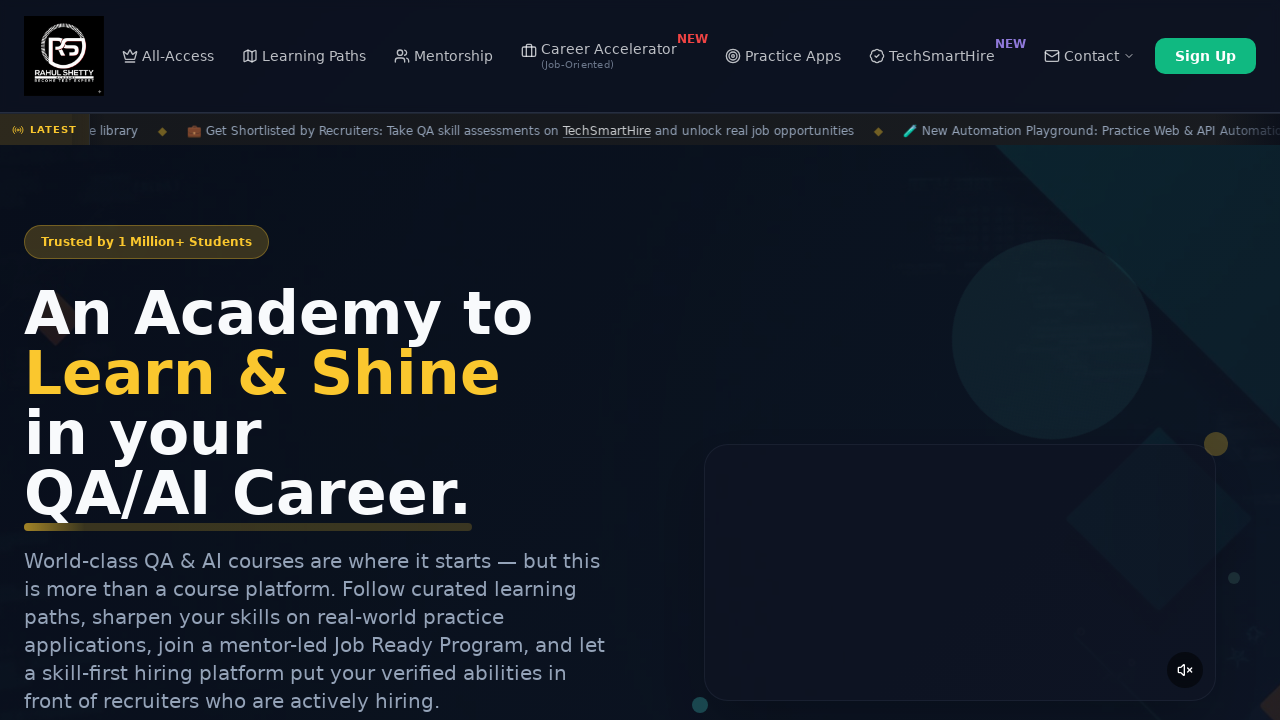